Tests dropdown functionality by iterating through all available options in a select element and selecting each option one by one.

Starting URL: https://rahulshettyacademy.com/AutomationPractice/

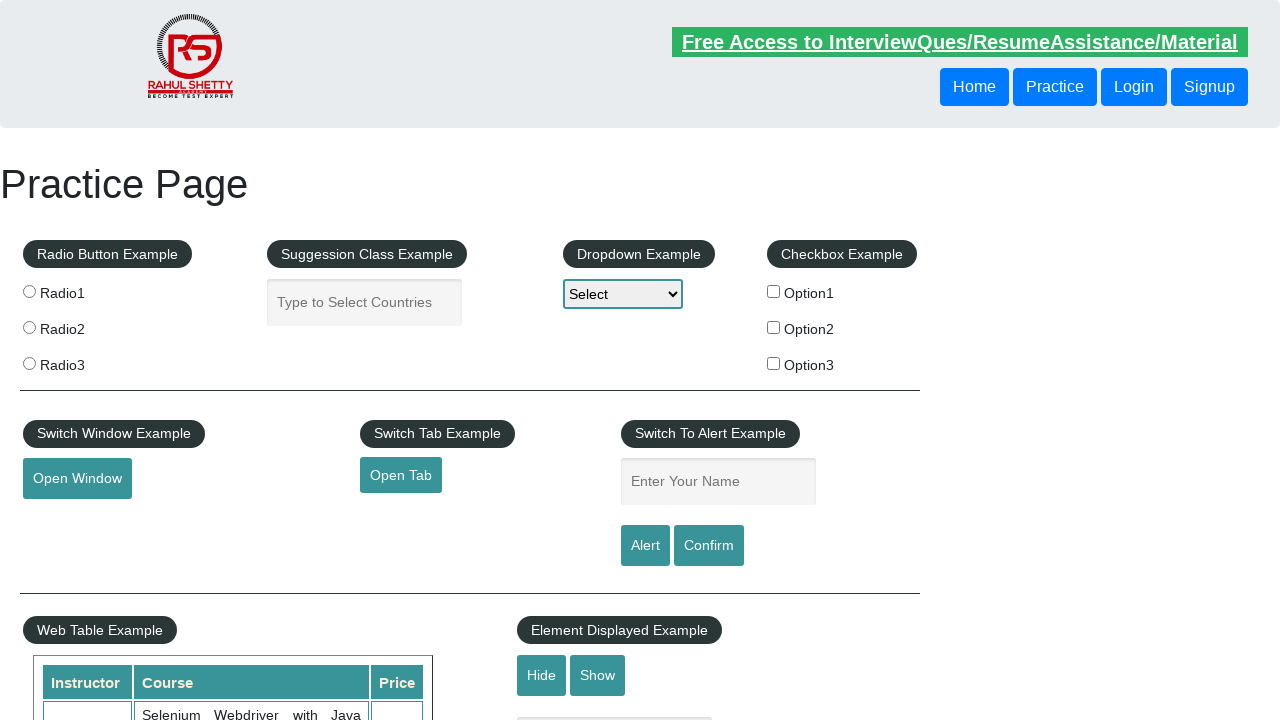

Dropdown element is visible and ready
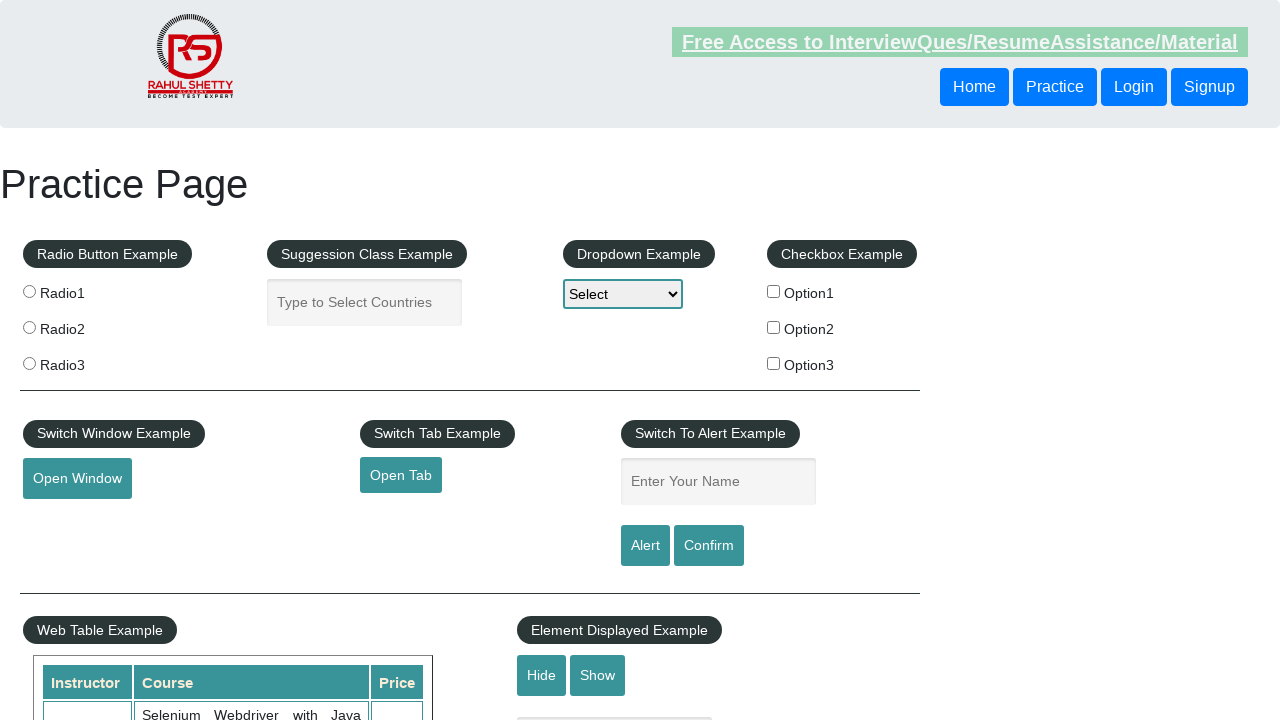

Retrieved all dropdown options
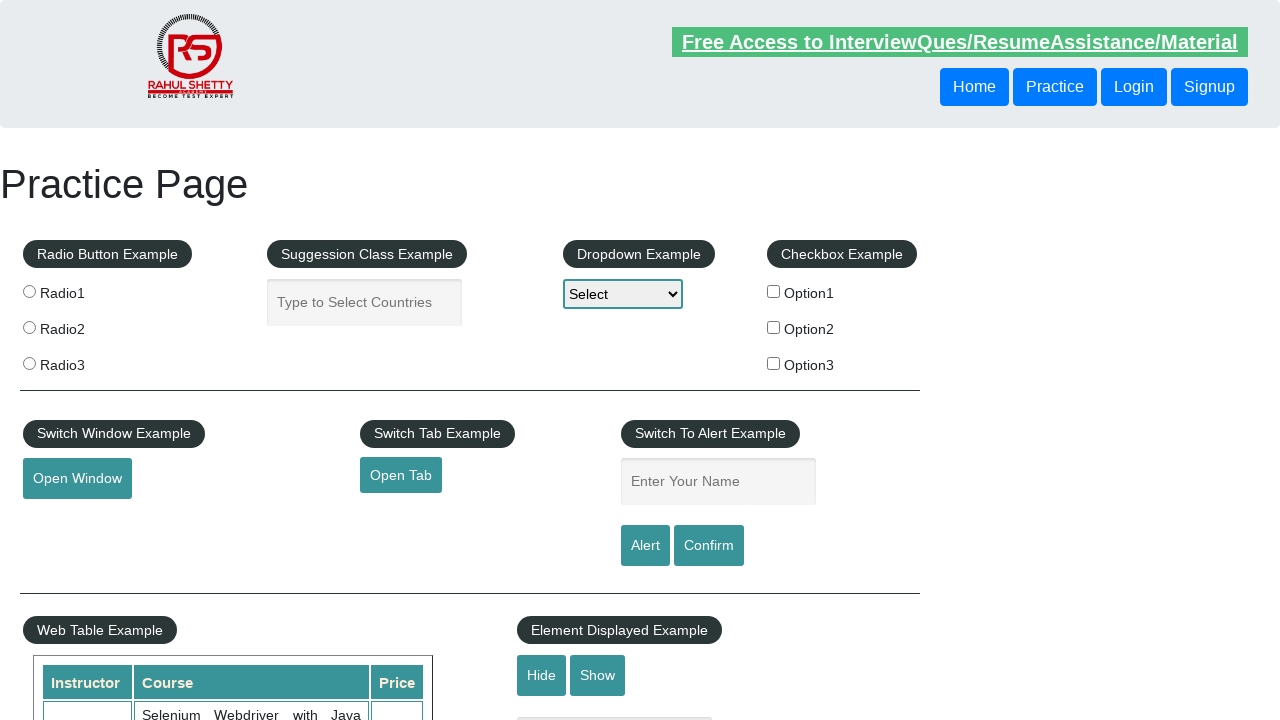

Selected dropdown option at index 0 on #dropdown-class-example
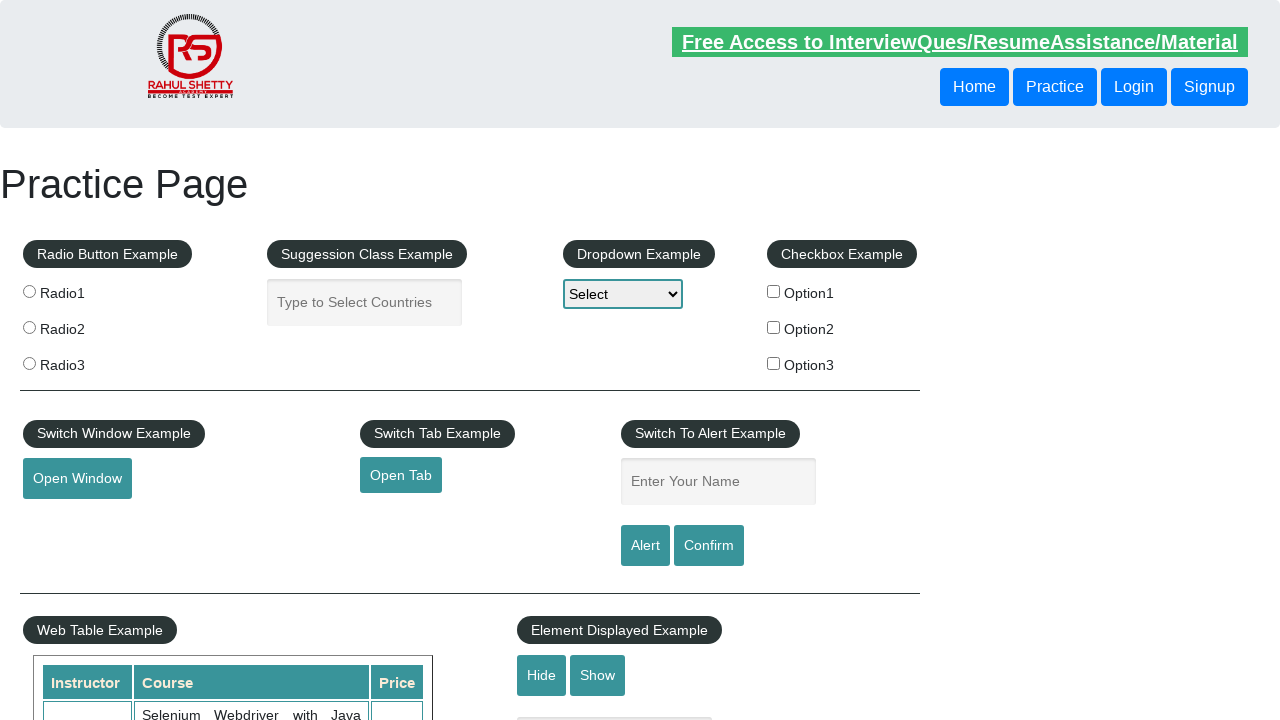

Waited 500ms before next selection
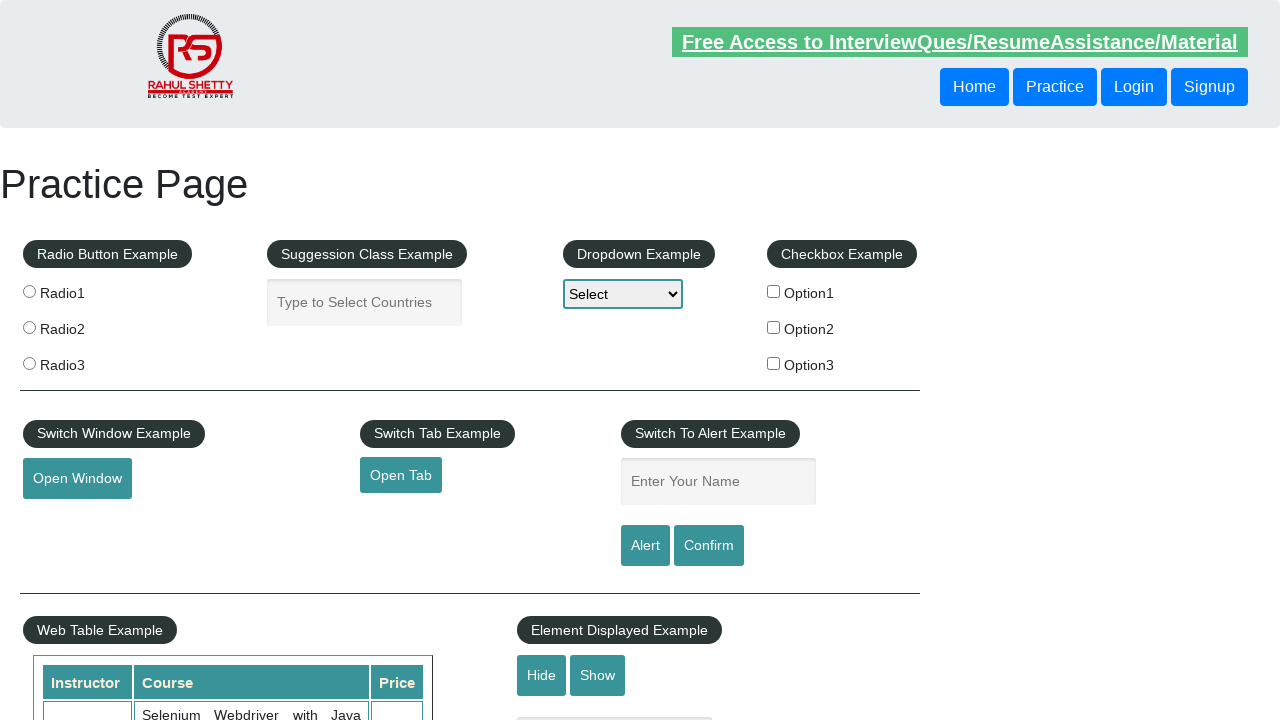

Selected dropdown option at index 1 on #dropdown-class-example
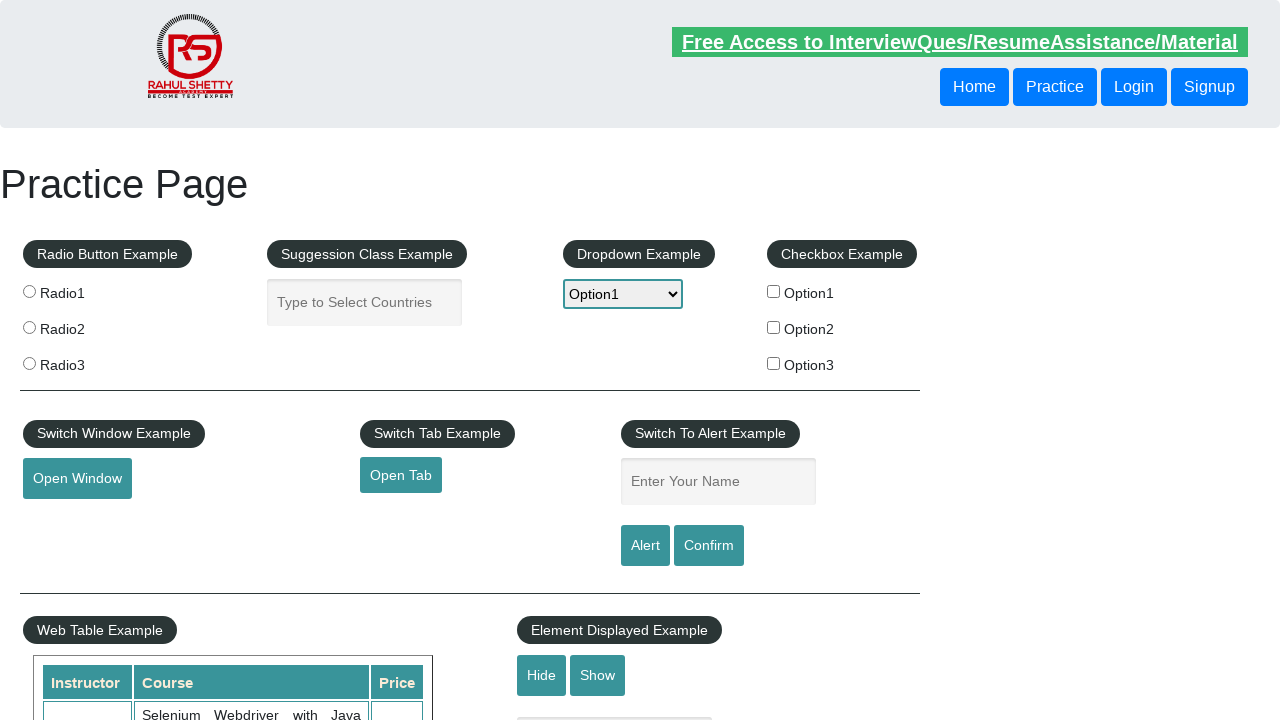

Waited 500ms before next selection
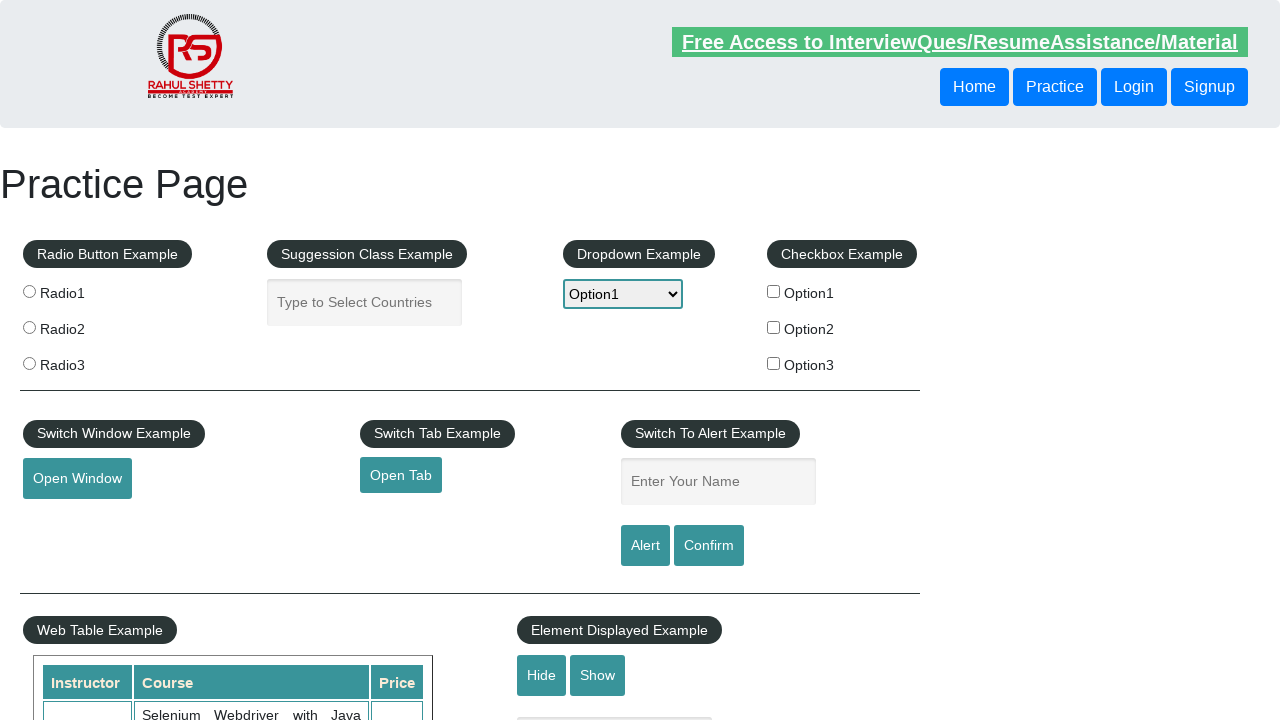

Selected dropdown option at index 2 on #dropdown-class-example
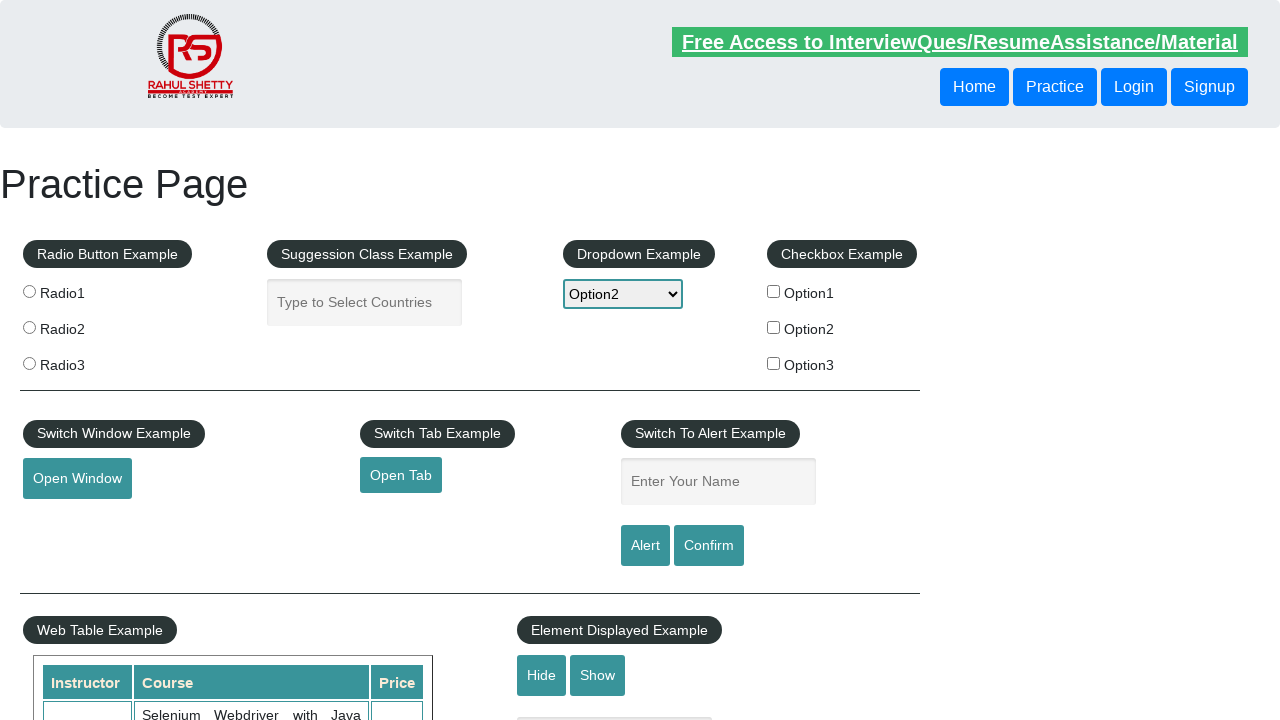

Waited 500ms before next selection
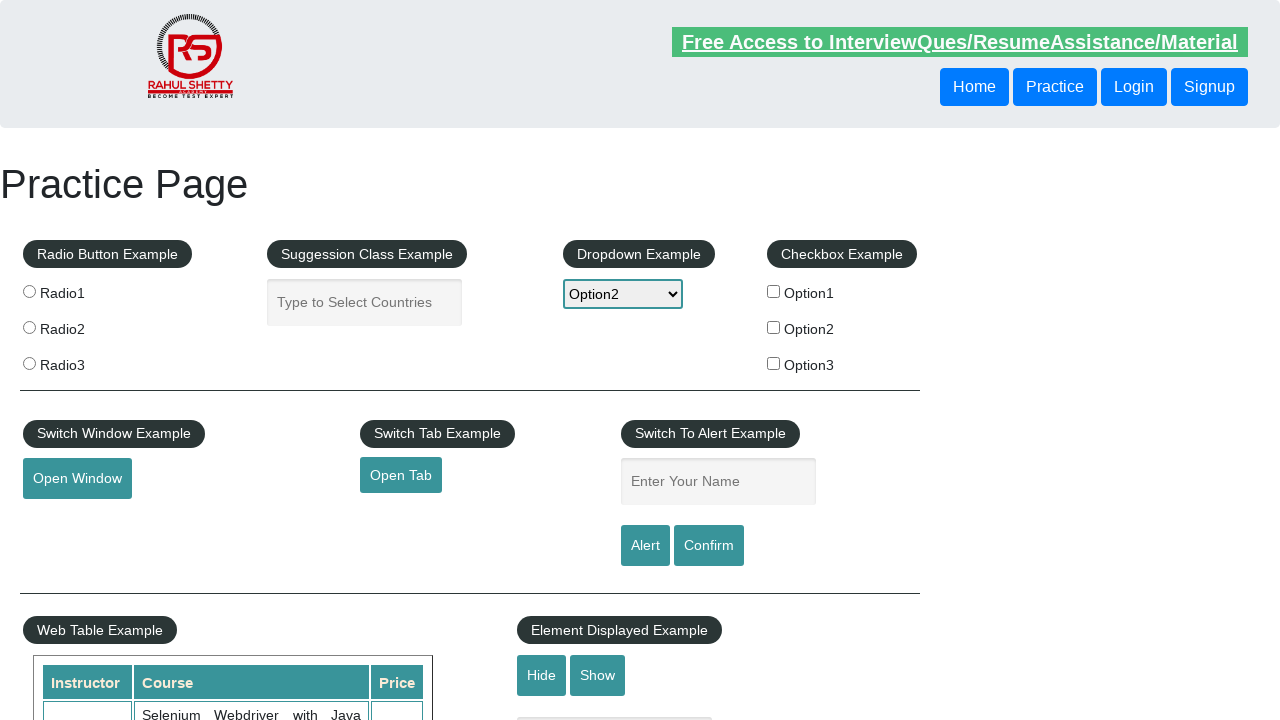

Selected dropdown option at index 3 on #dropdown-class-example
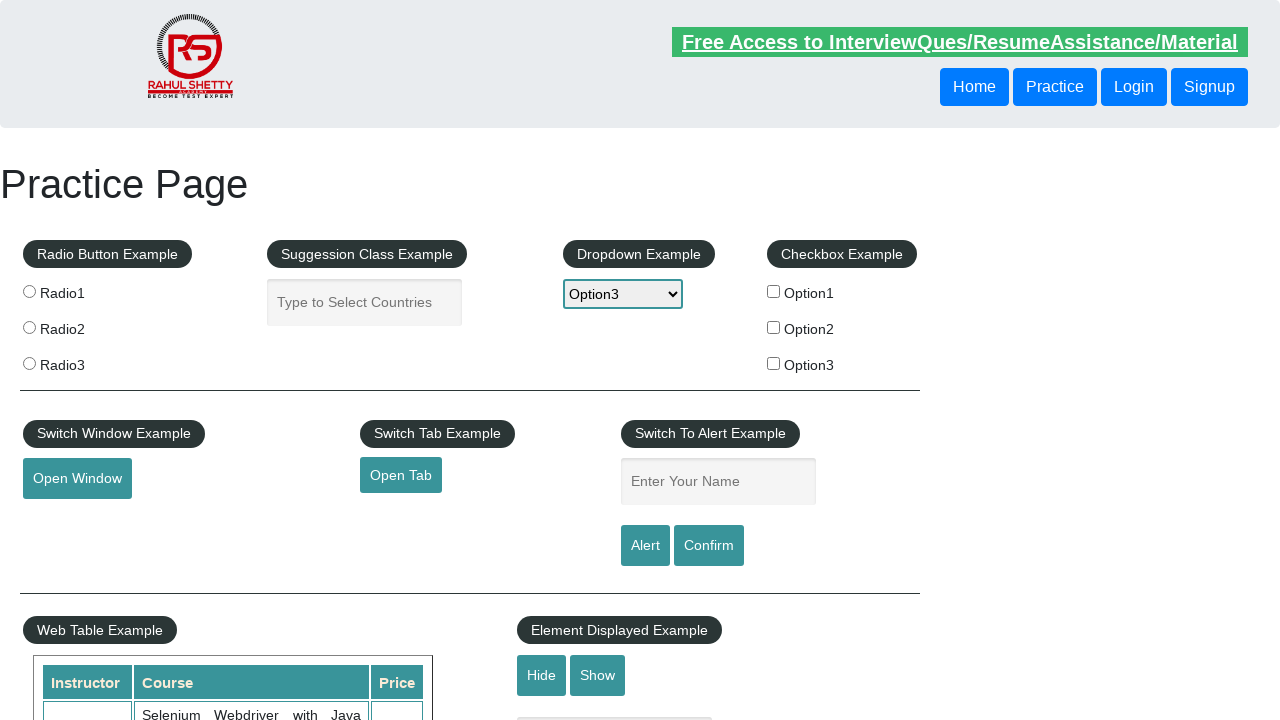

Waited 500ms before next selection
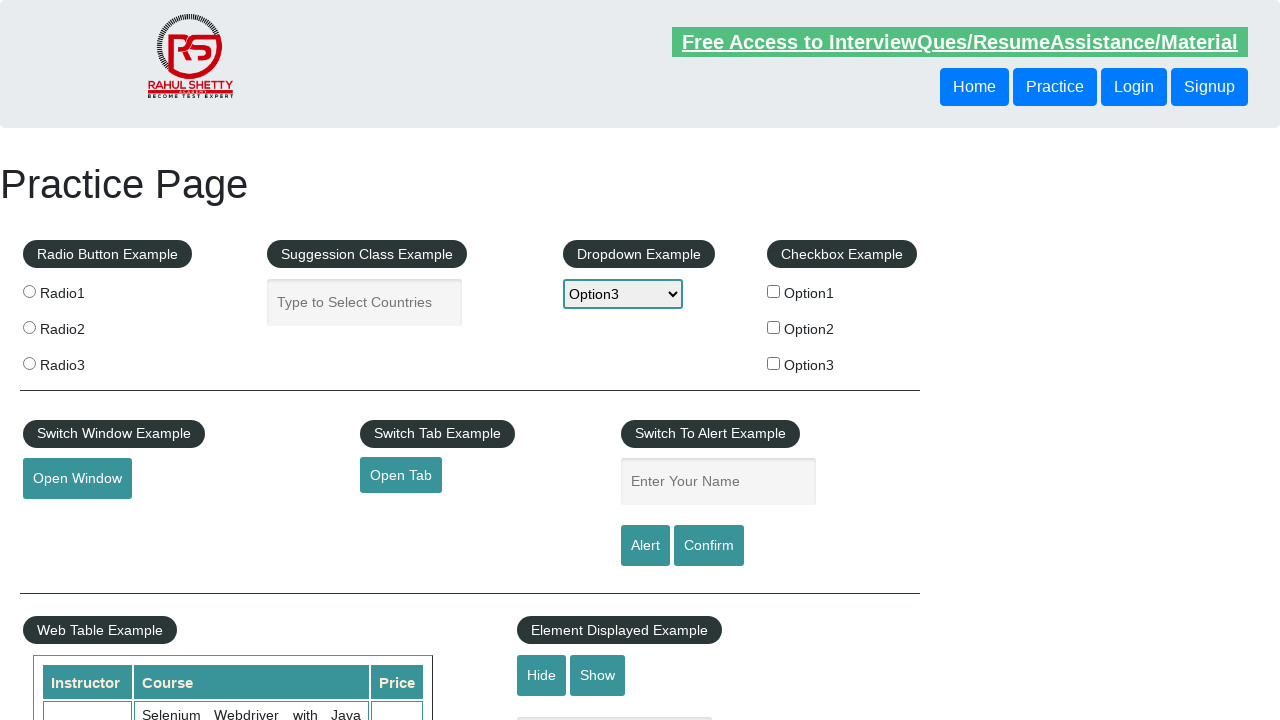

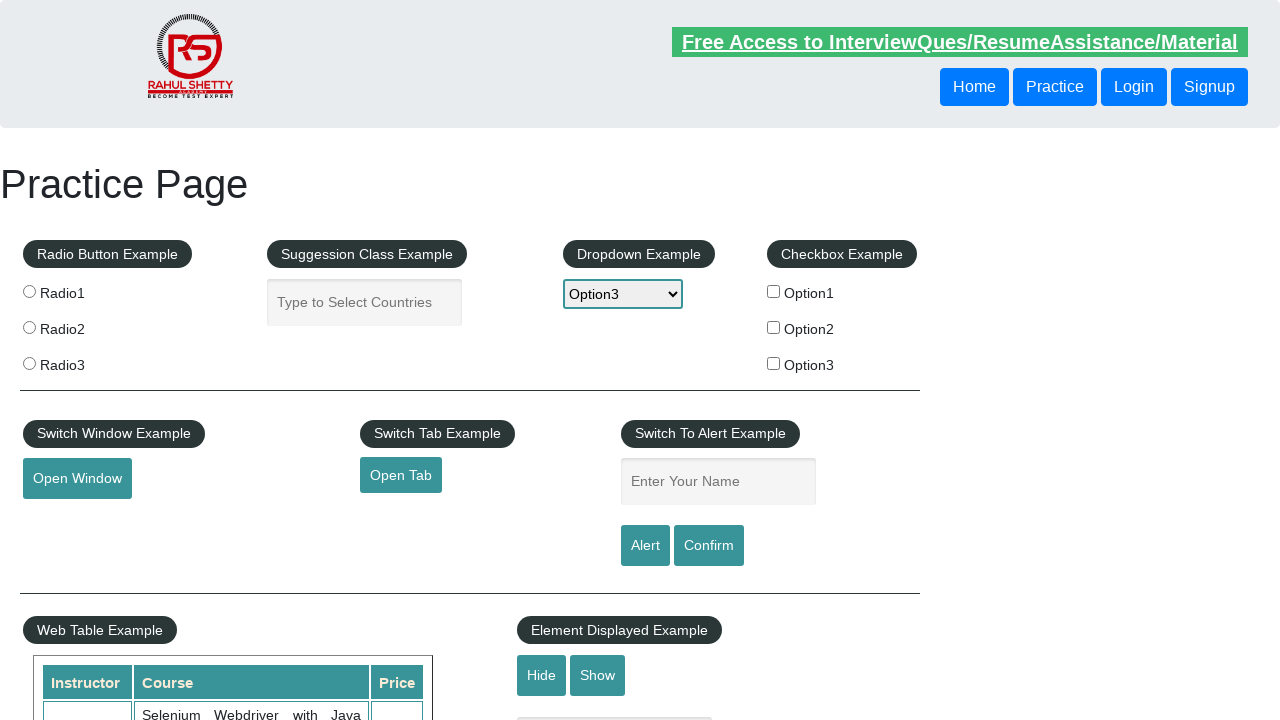